Tests navigation to the Alerts, Frame & Windows section on DemoQA homepage by scrolling down and clicking on the corresponding card element.

Starting URL: https://demoqa.com/

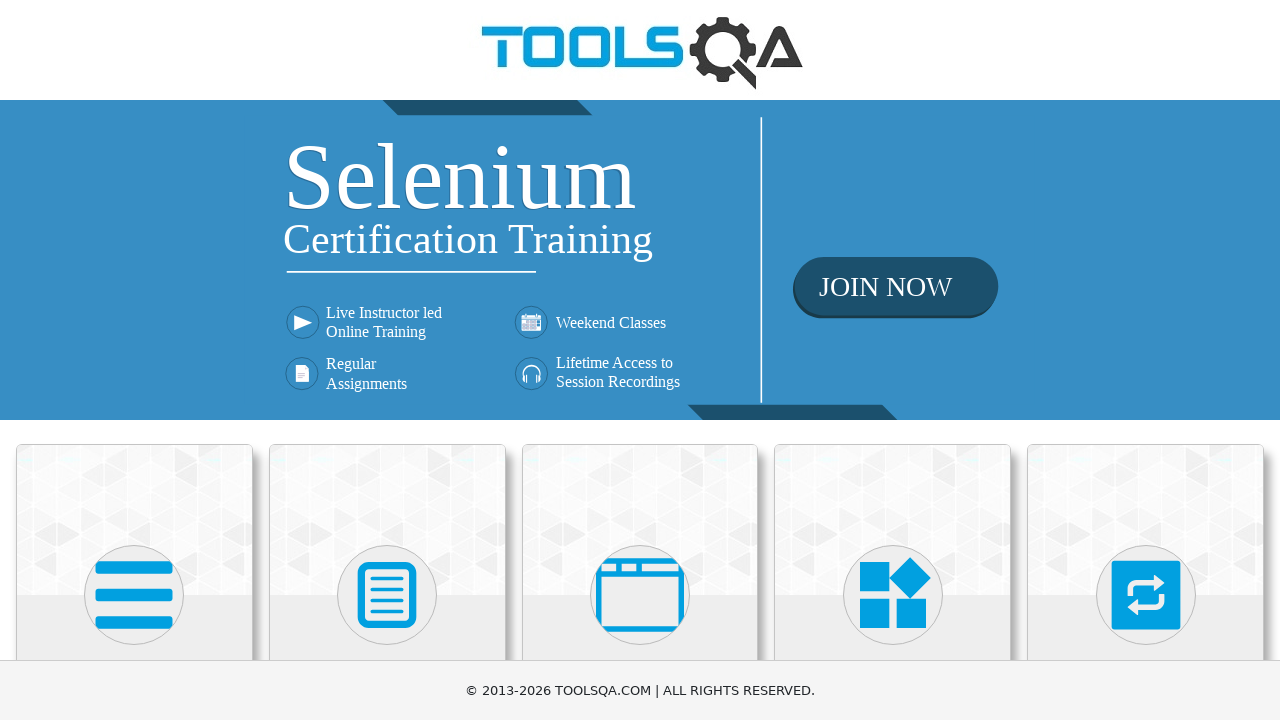

Scrolled down the page by 350 pixels to make the Alerts, Frame & Windows card visible
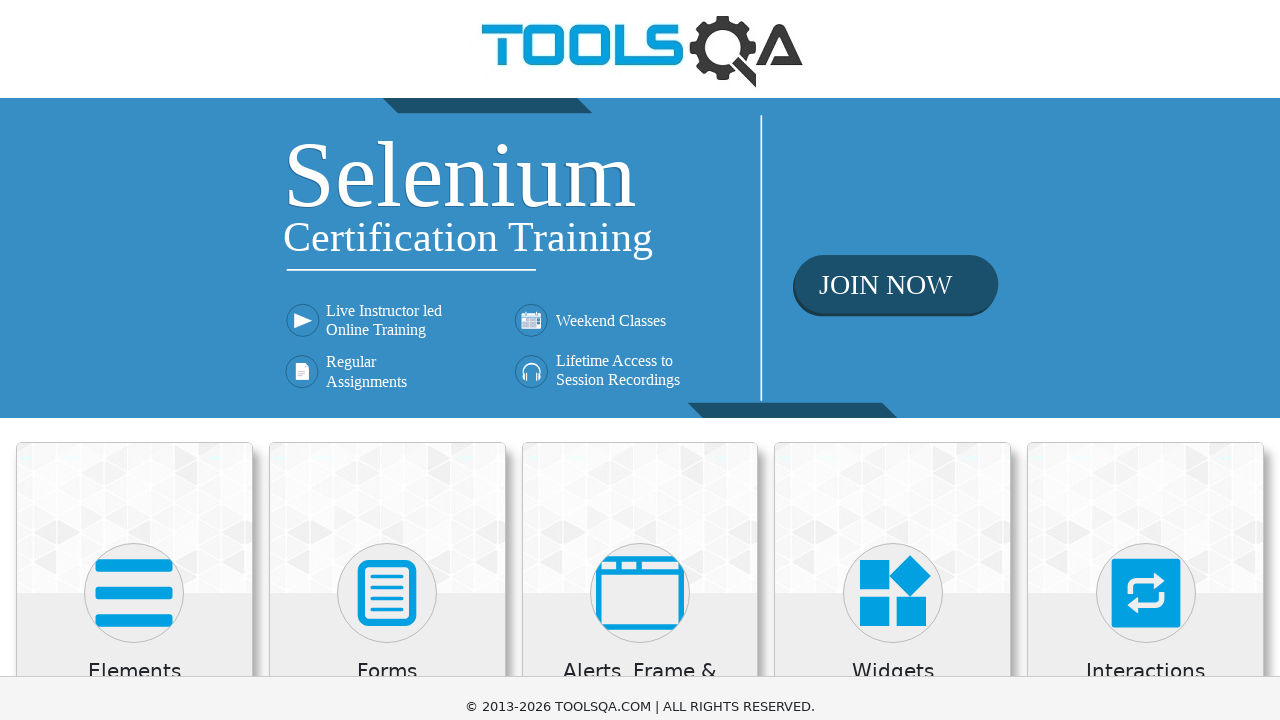

Reloaded the page
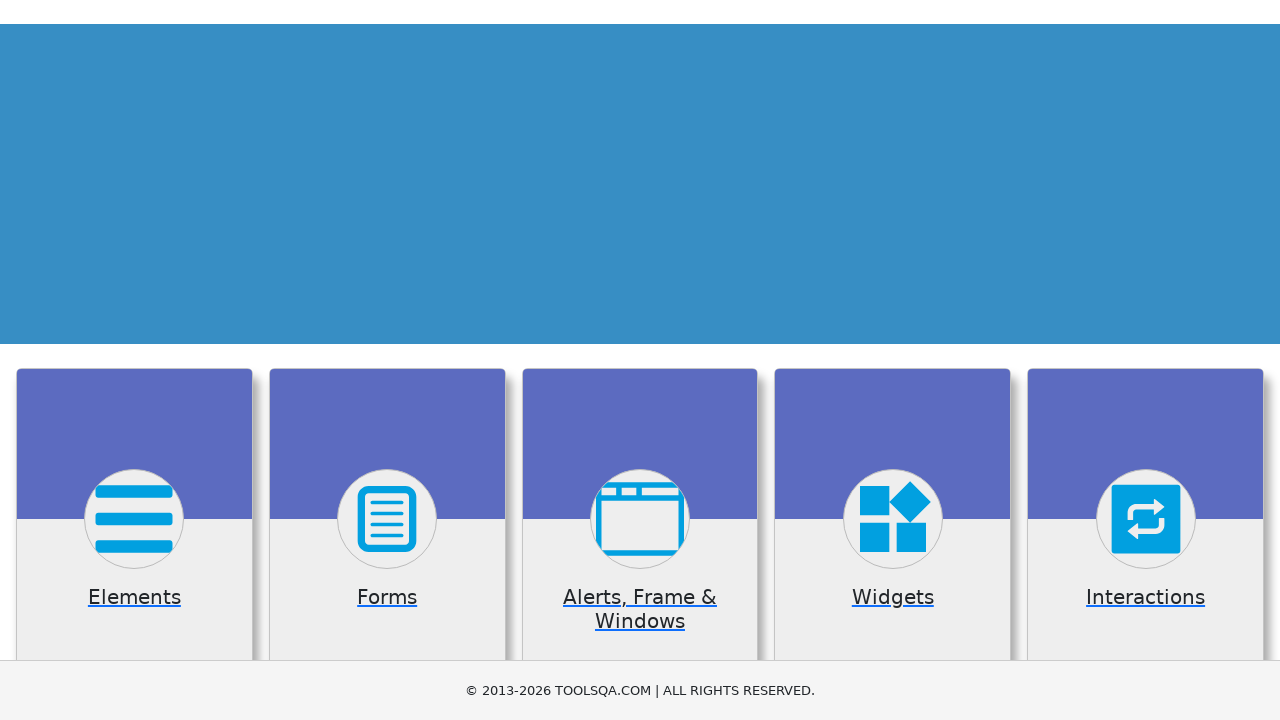

Waited for the Alerts, Frame & Windows card to be visible
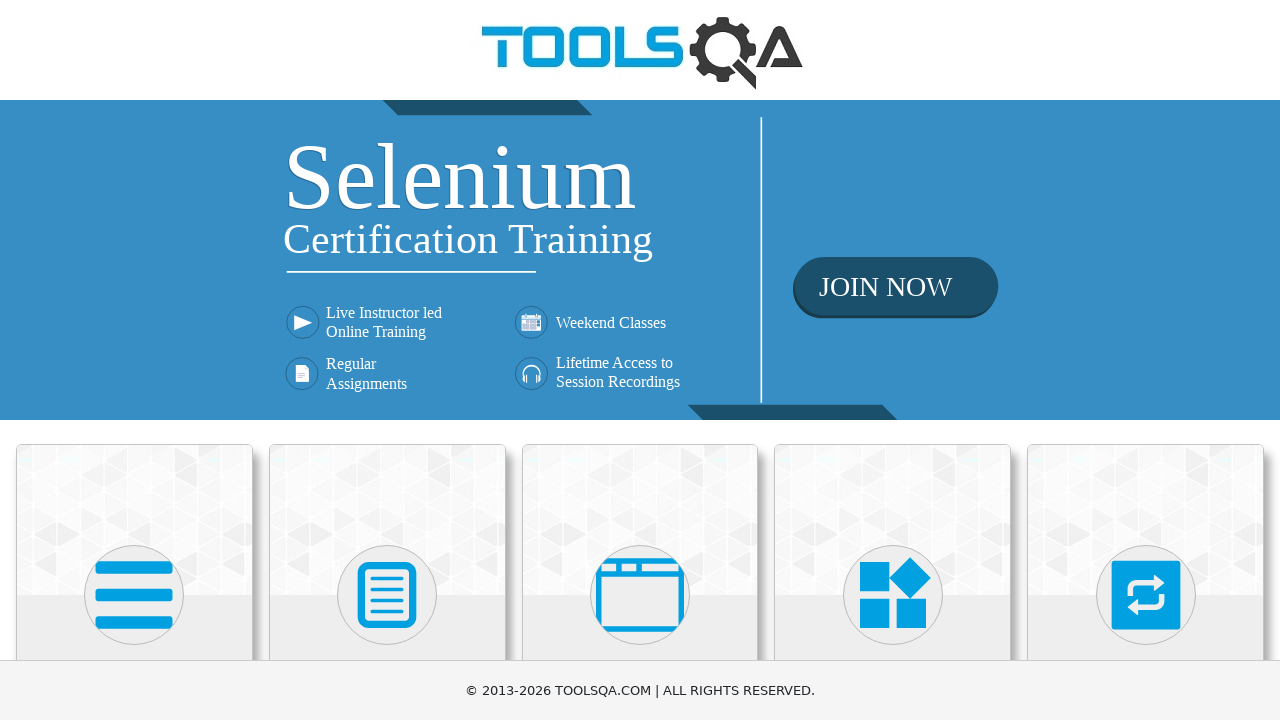

Clicked on the Alerts, Frame & Windows card at (640, 360) on xpath=//h5[text()='Alerts, Frame & Windows']
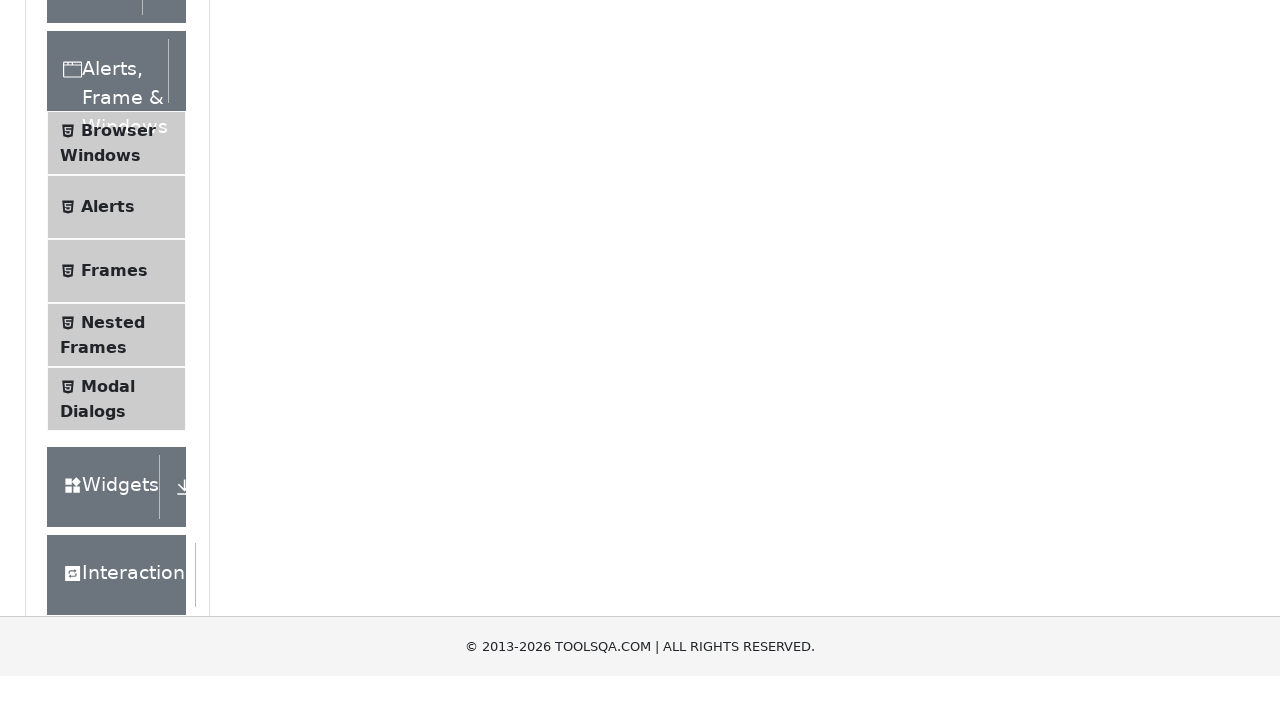

Navigation to Alerts, Frame & Windows page completed
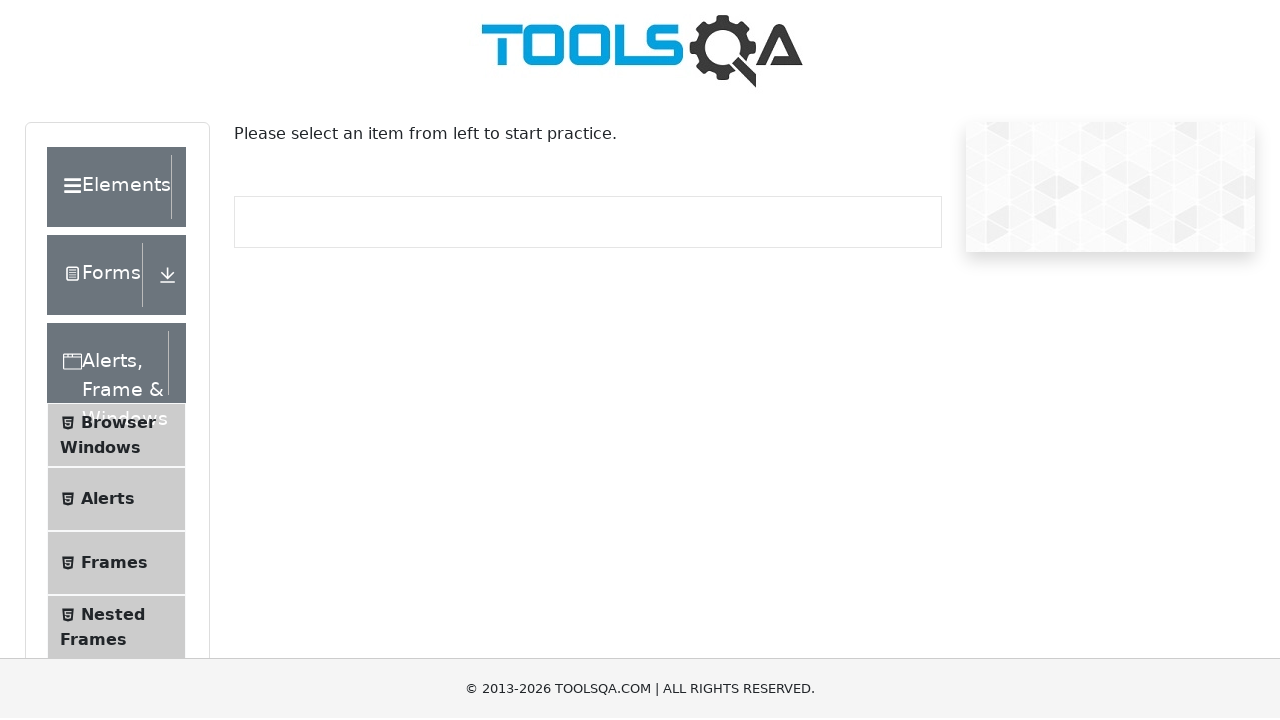

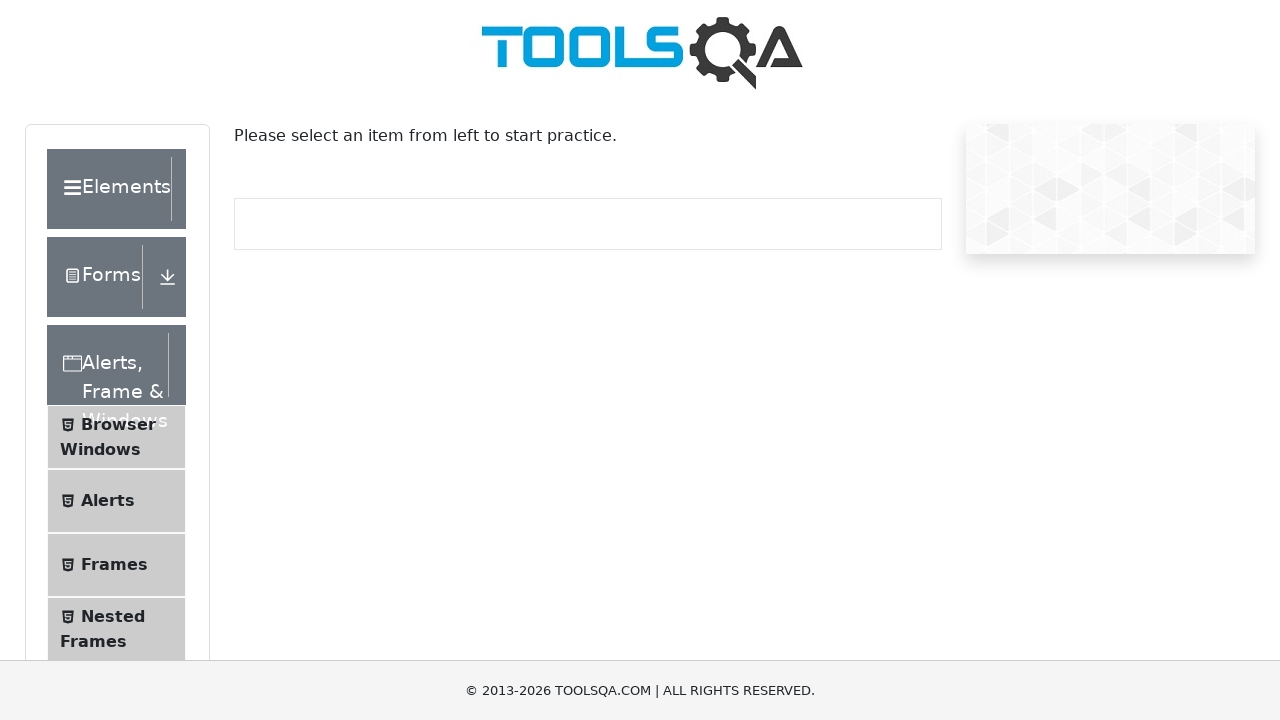